Navigates to the SelectorsHub iframe scenario page and waits for the page to load. This page demonstrates iframe handling scenarios for web automation testing.

Starting URL: https://selectorshub.com/iframe-scenario/

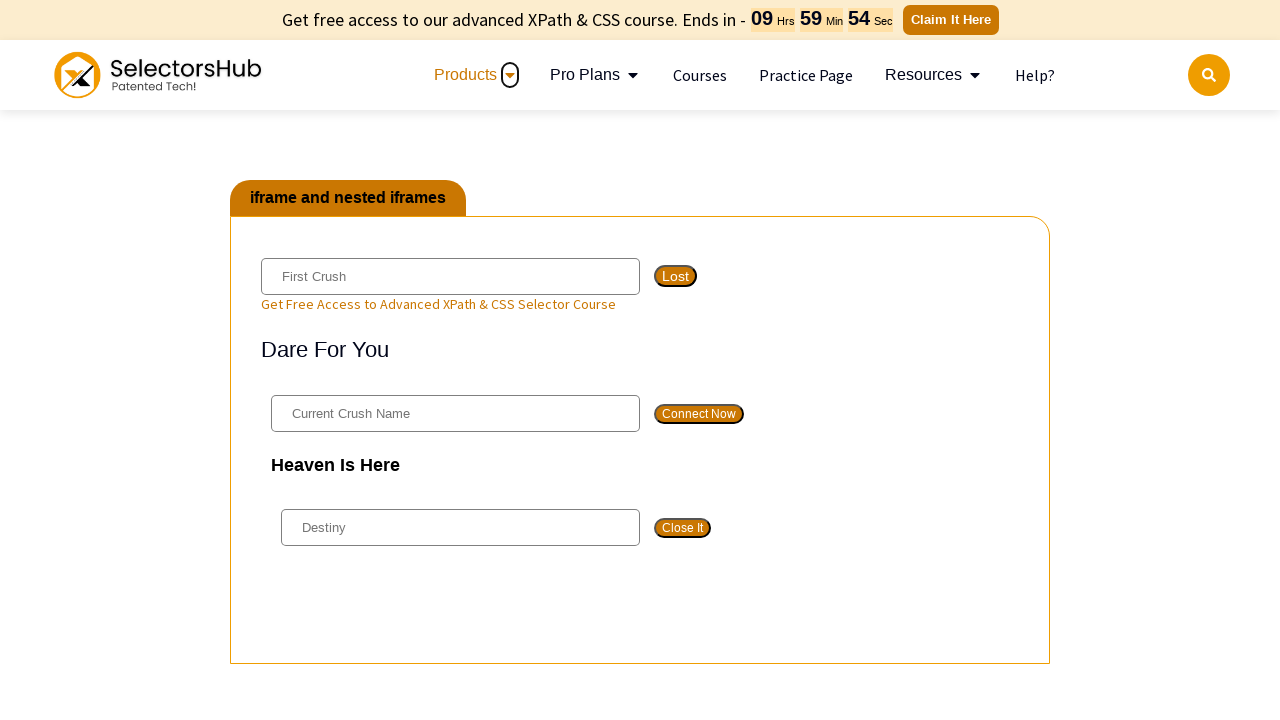

Navigated to SelectorsHub iframe scenario page
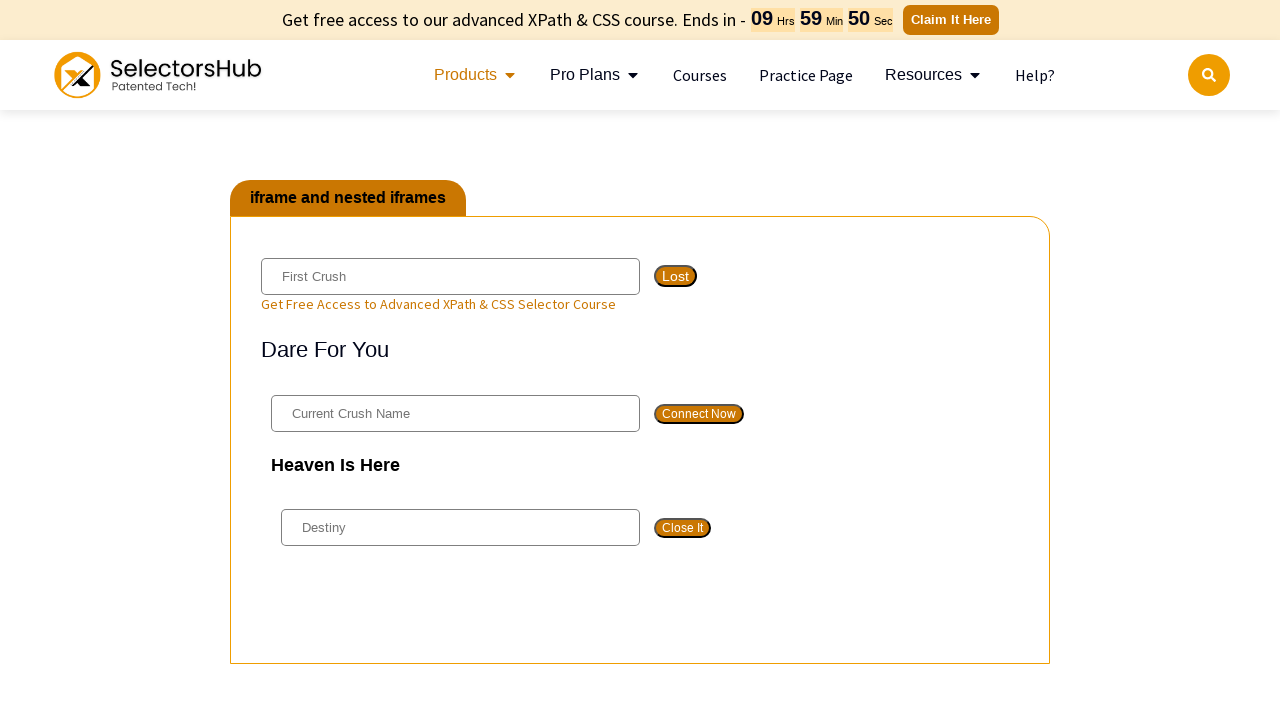

Page DOM content loaded
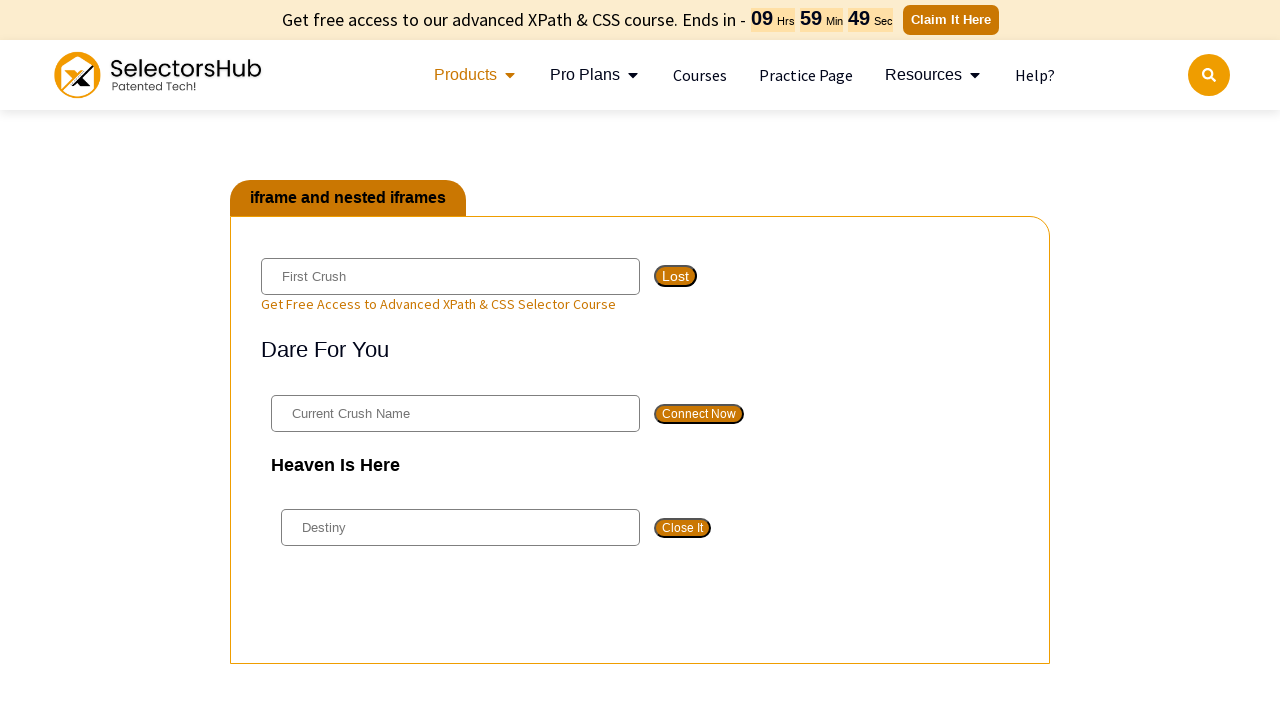

iframe elements are present on the page
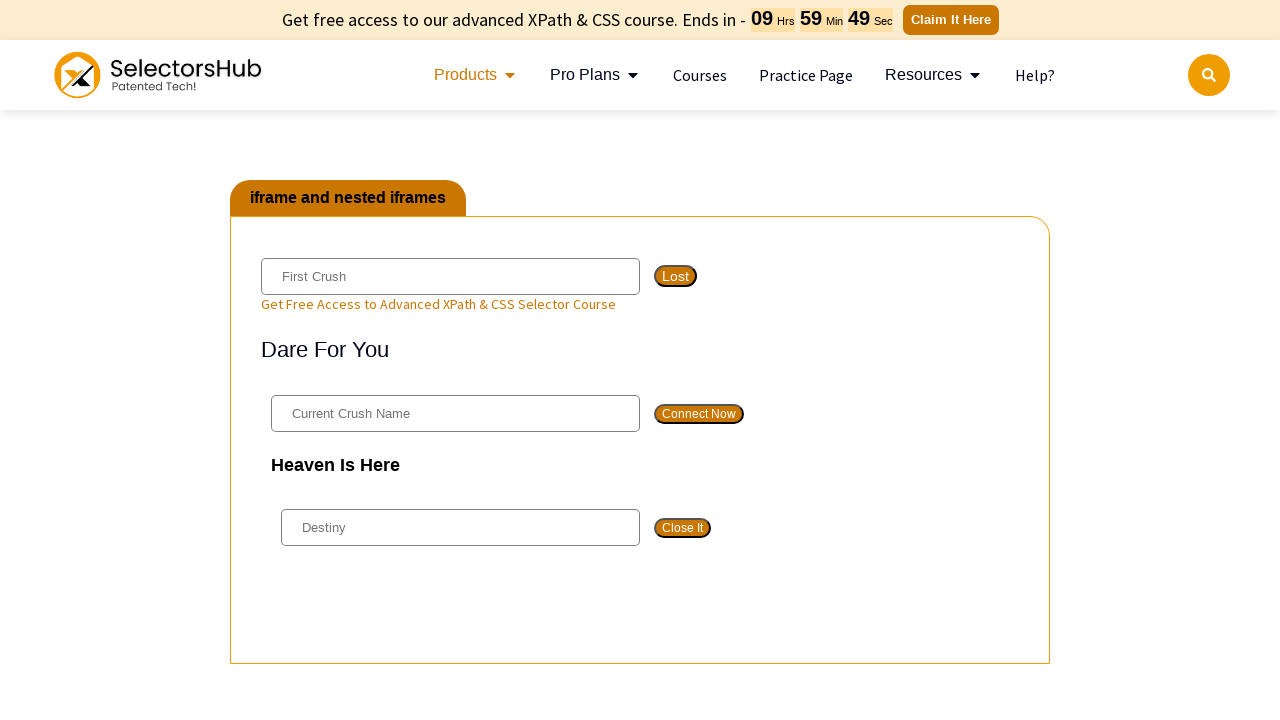

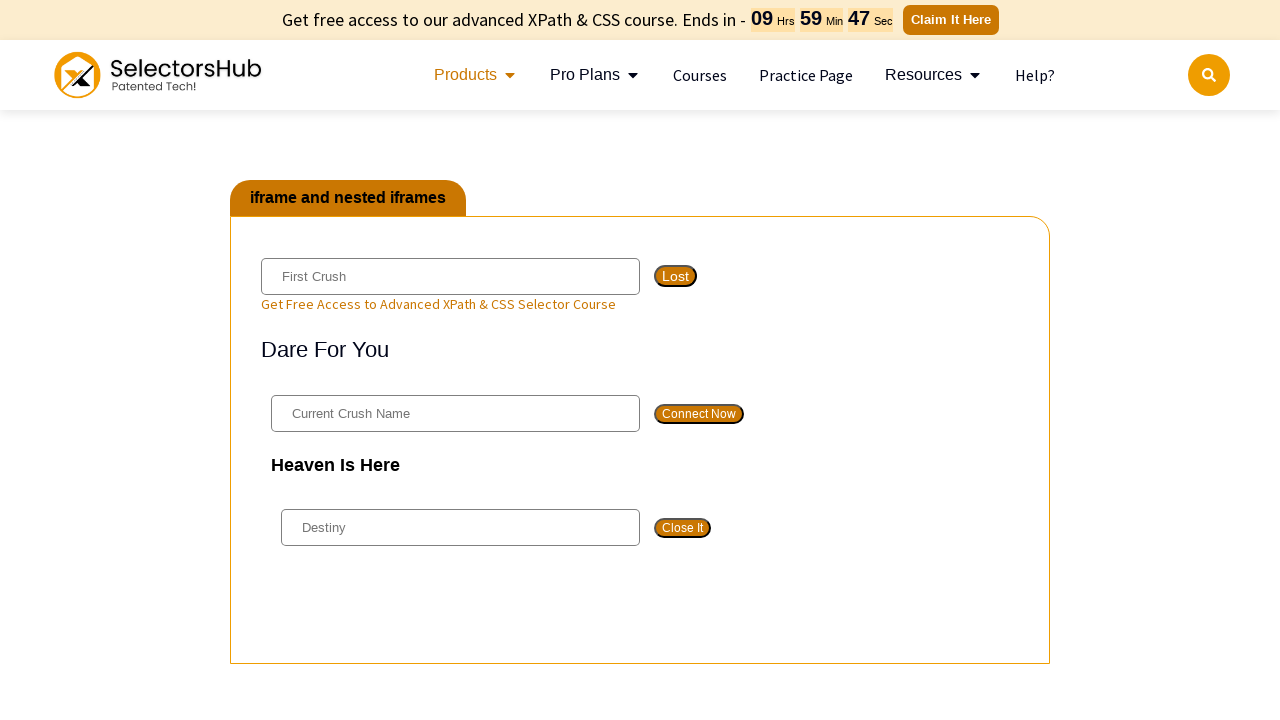